Double-clicks on a button element to test mouse interaction

Starting URL: https://testautomationpractice.blogspot.com/

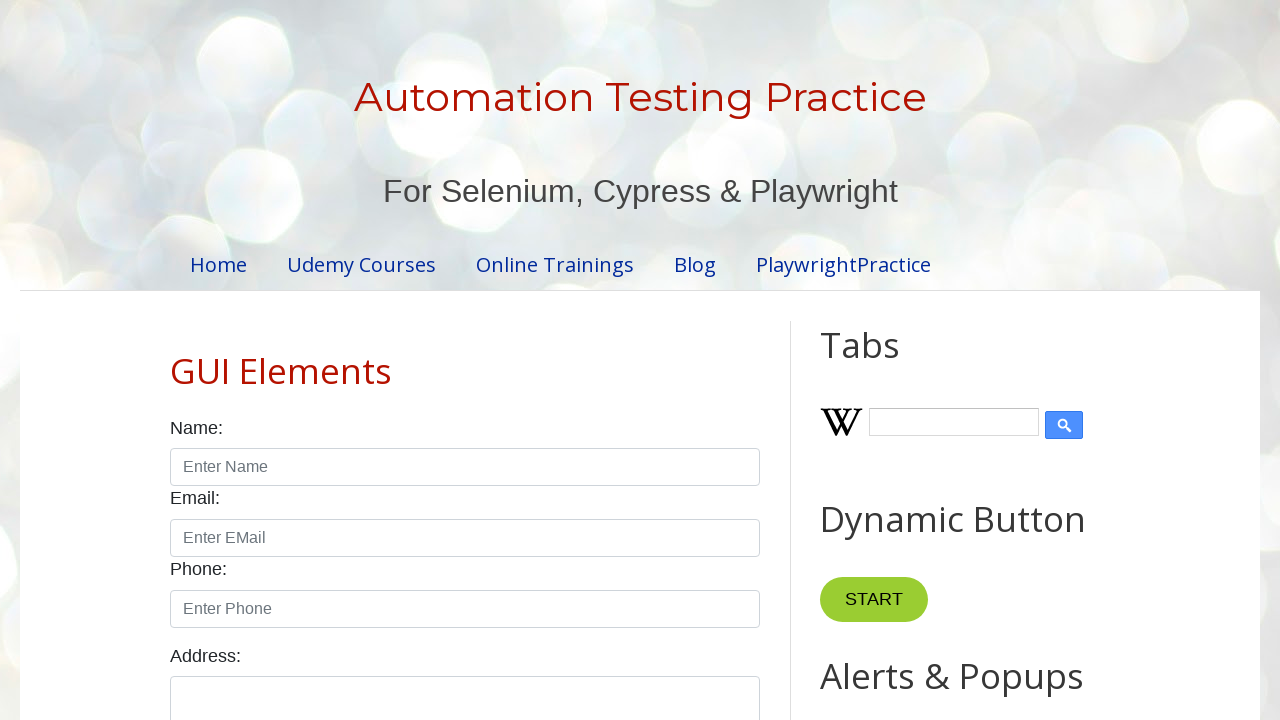

Located button element by XPath for double-click test
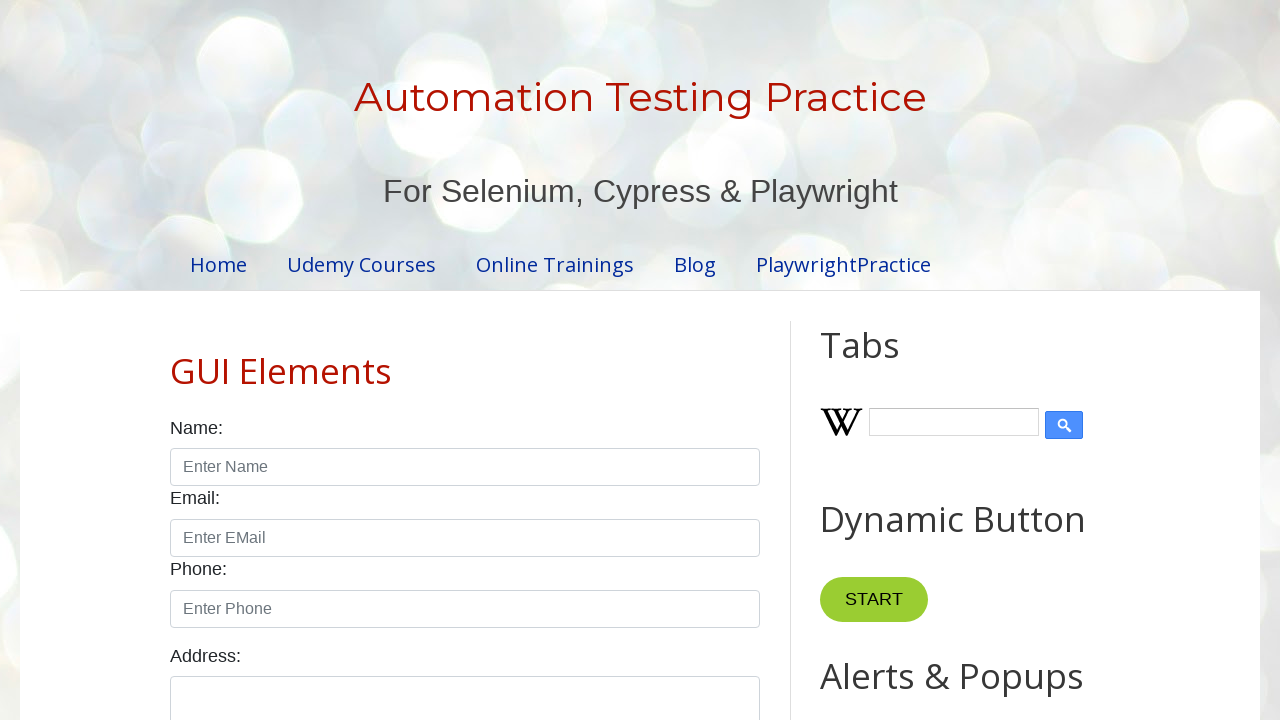

Double-clicked button element to test mouse interaction at (885, 360) on xpath=//*[@id='HTML10']/div/button
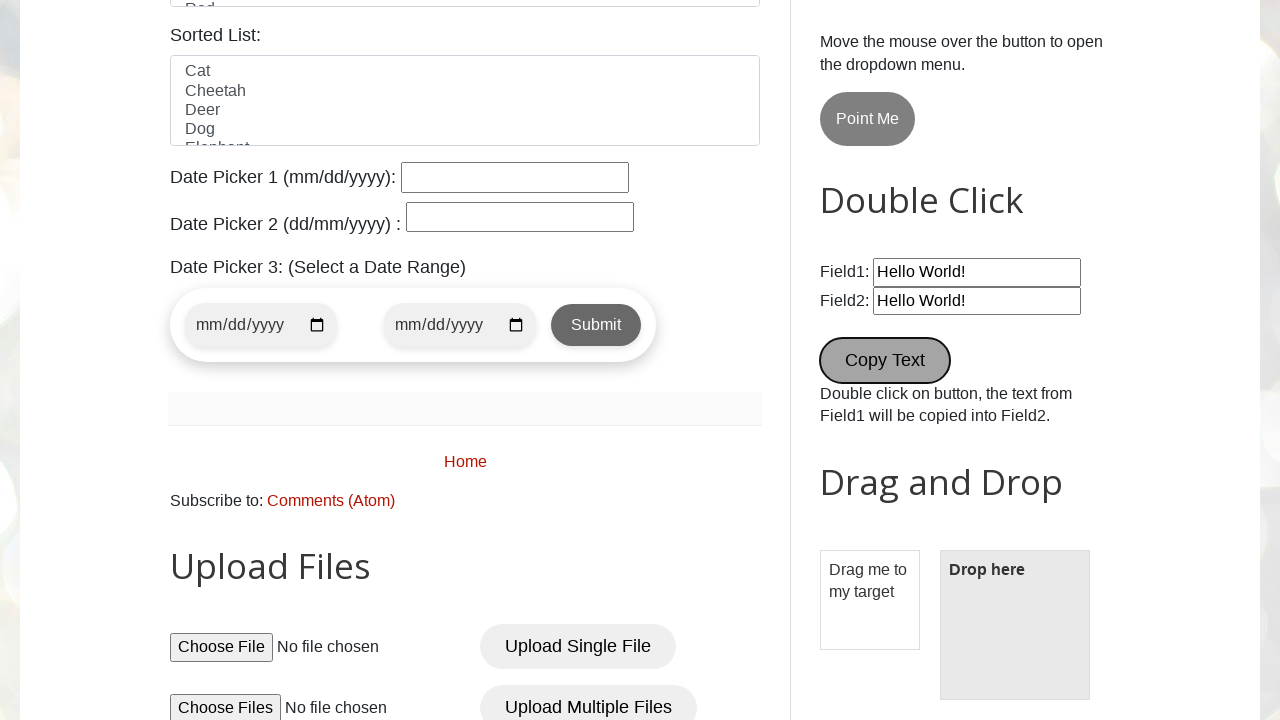

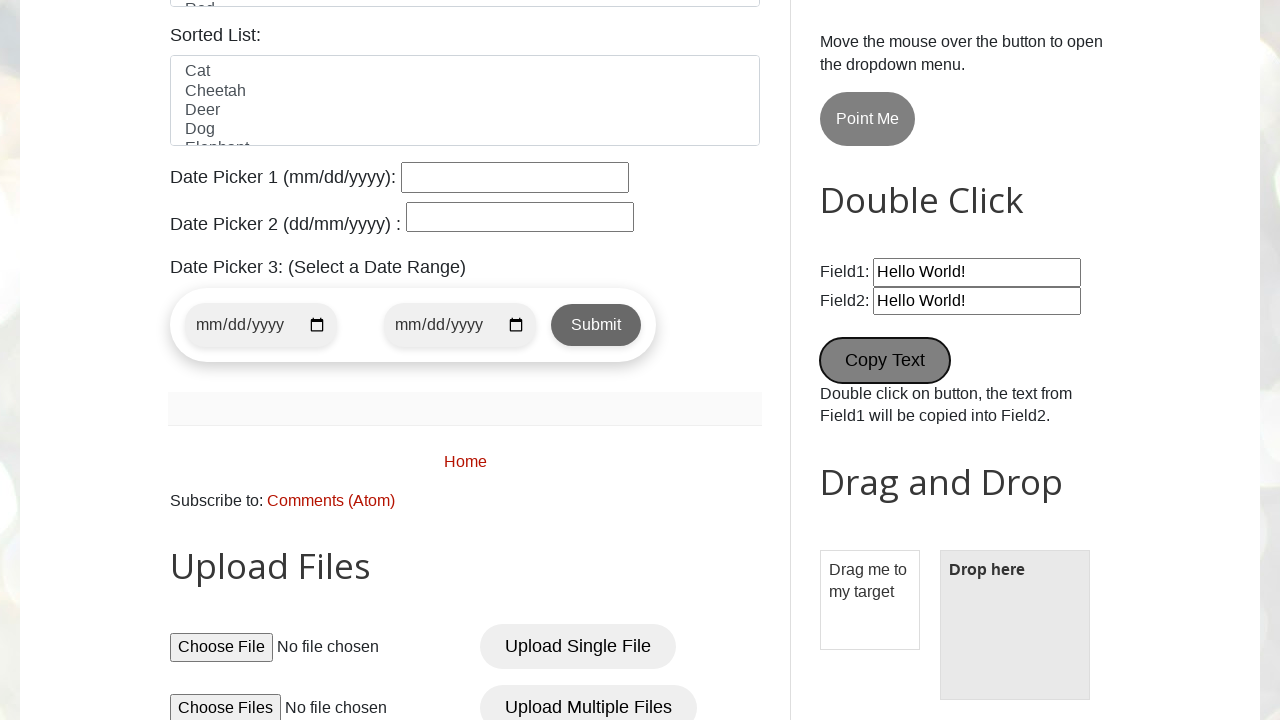